Tests opting out of A/B testing by adding an opt-out cookie on the homepage before navigating to the A/B test page.

Starting URL: http://the-internet.herokuapp.com

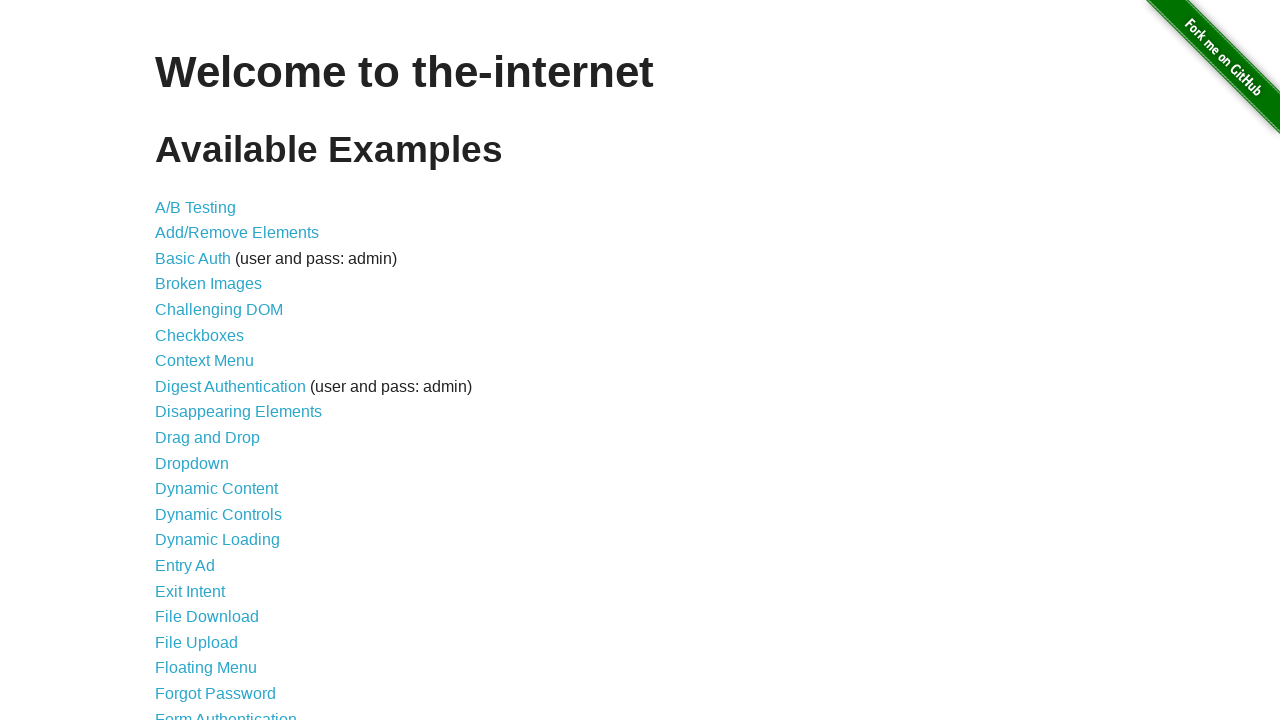

Added optimizelyOptOut cookie to opt out of A/B testing
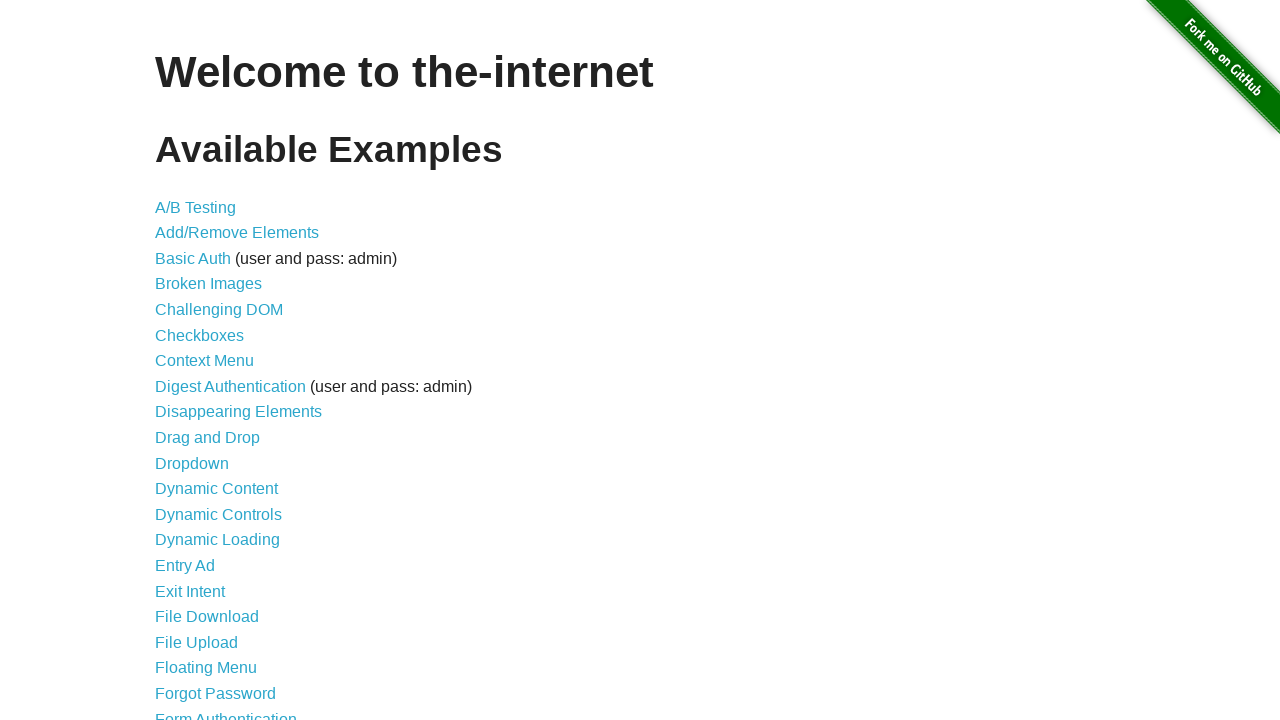

Navigated to A/B test page
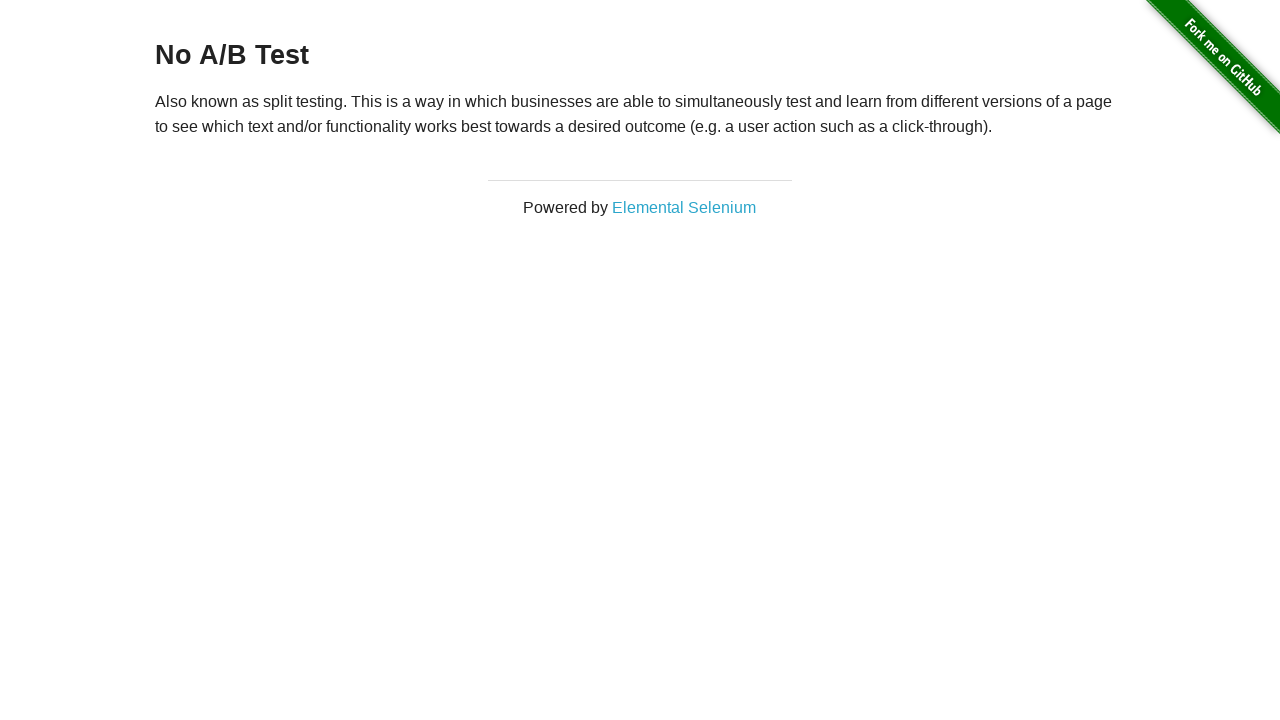

Retrieved heading text from A/B test page
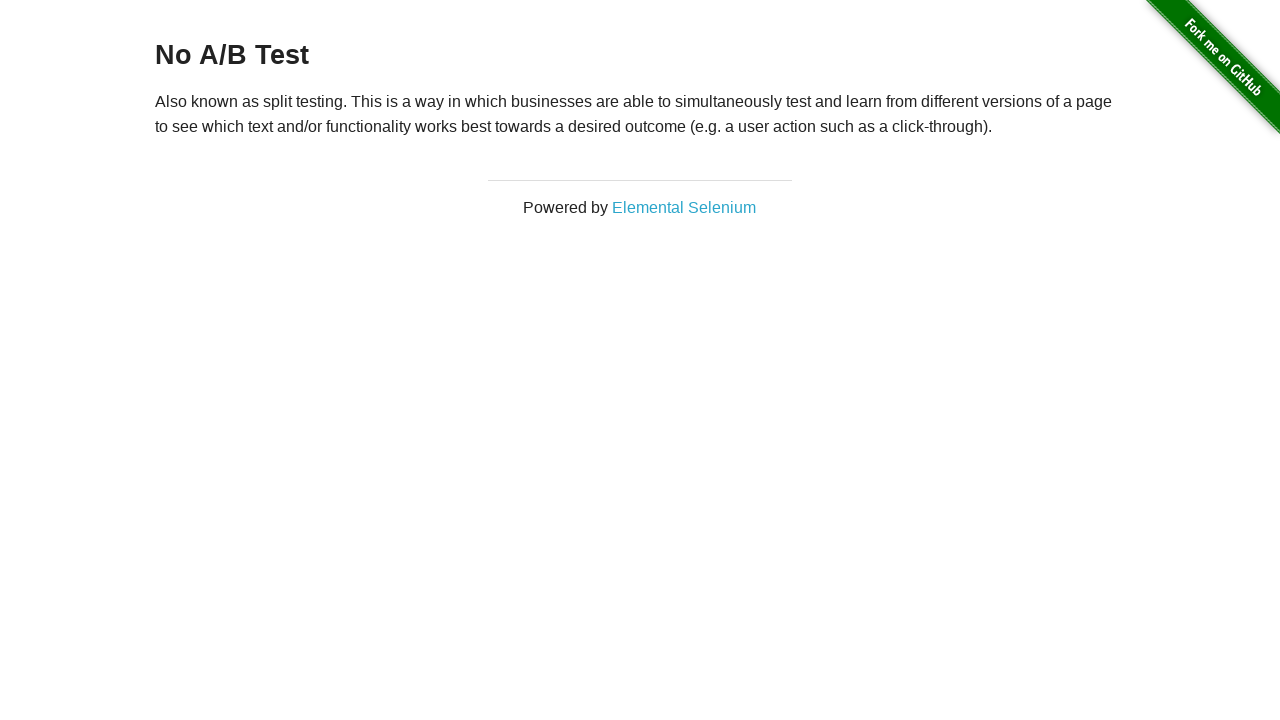

Verified that heading displays 'No A/B Test' - opt-out cookie working correctly
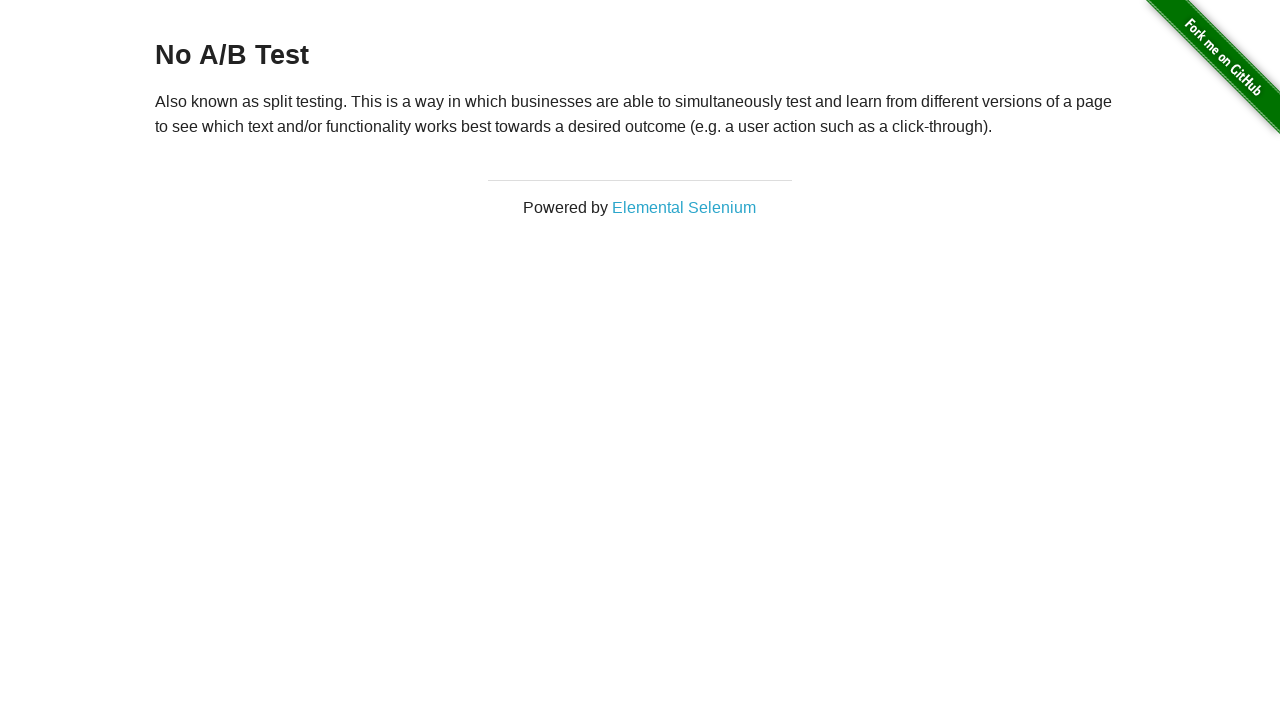

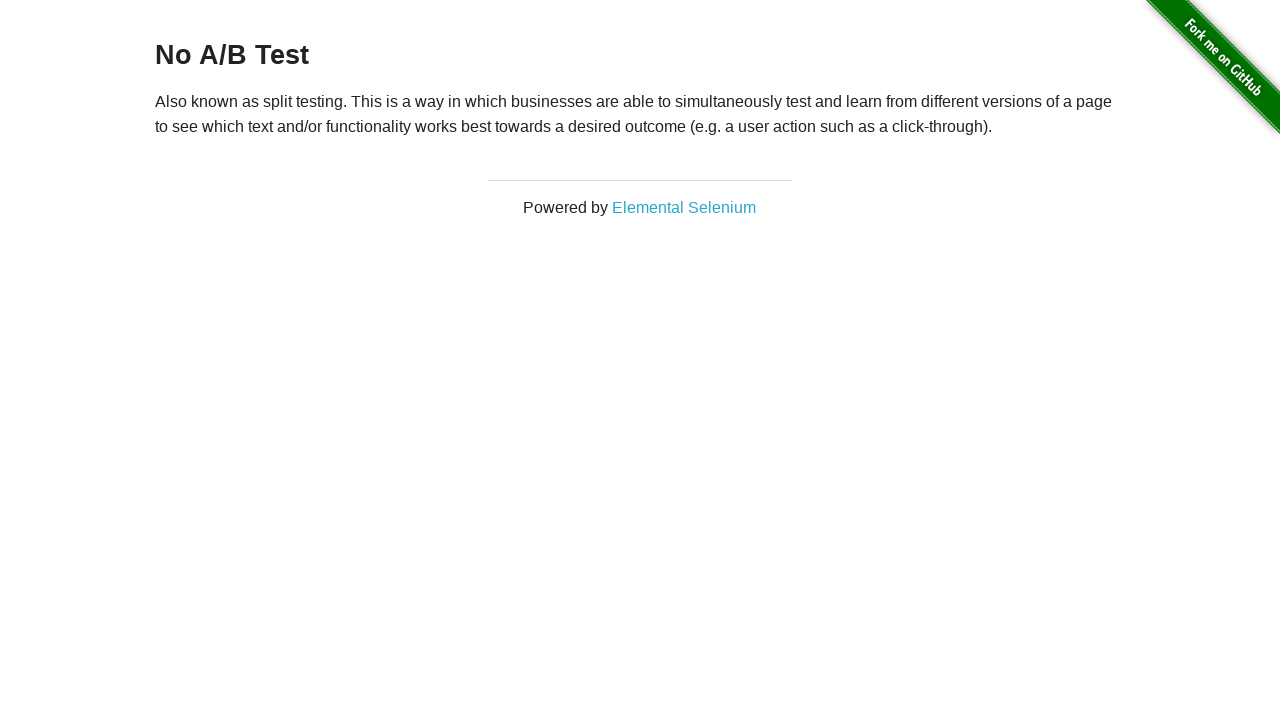